Tests navigation on a training support website by verifying the homepage title, clicking the about link, and verifying the new page title.

Starting URL: https://v1.training-support.net

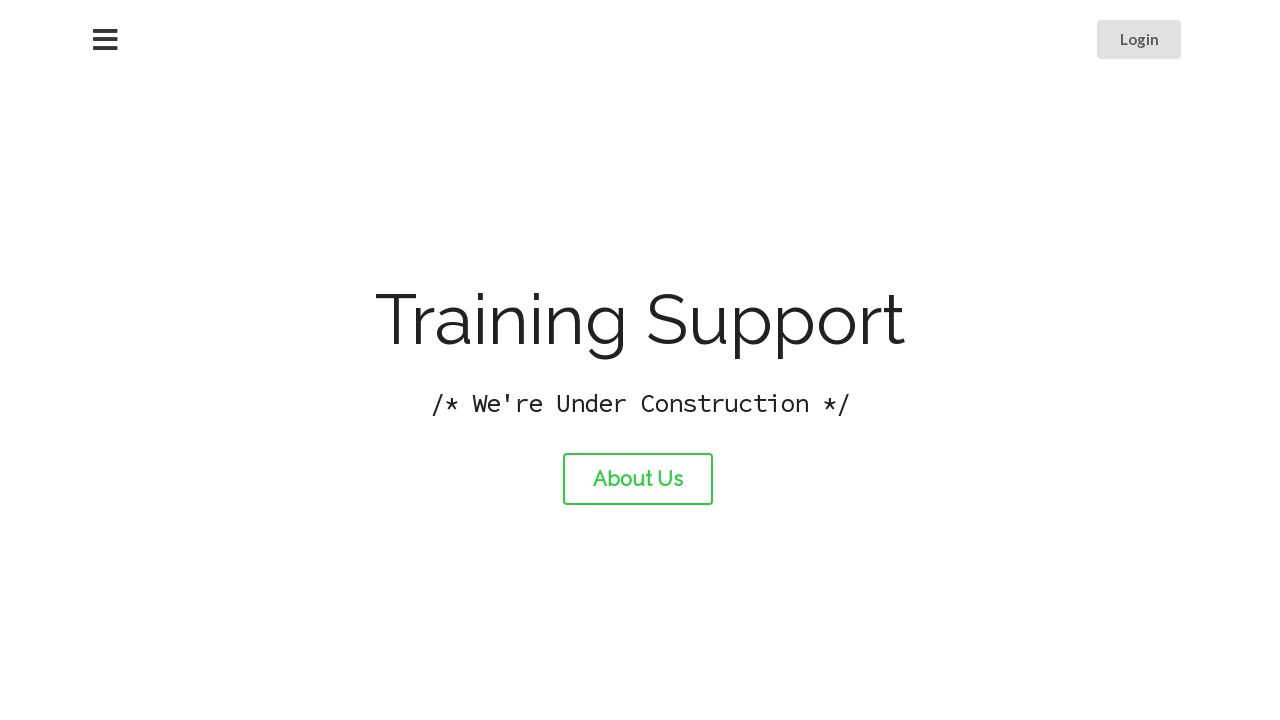

Verified homepage title is 'Training Support'
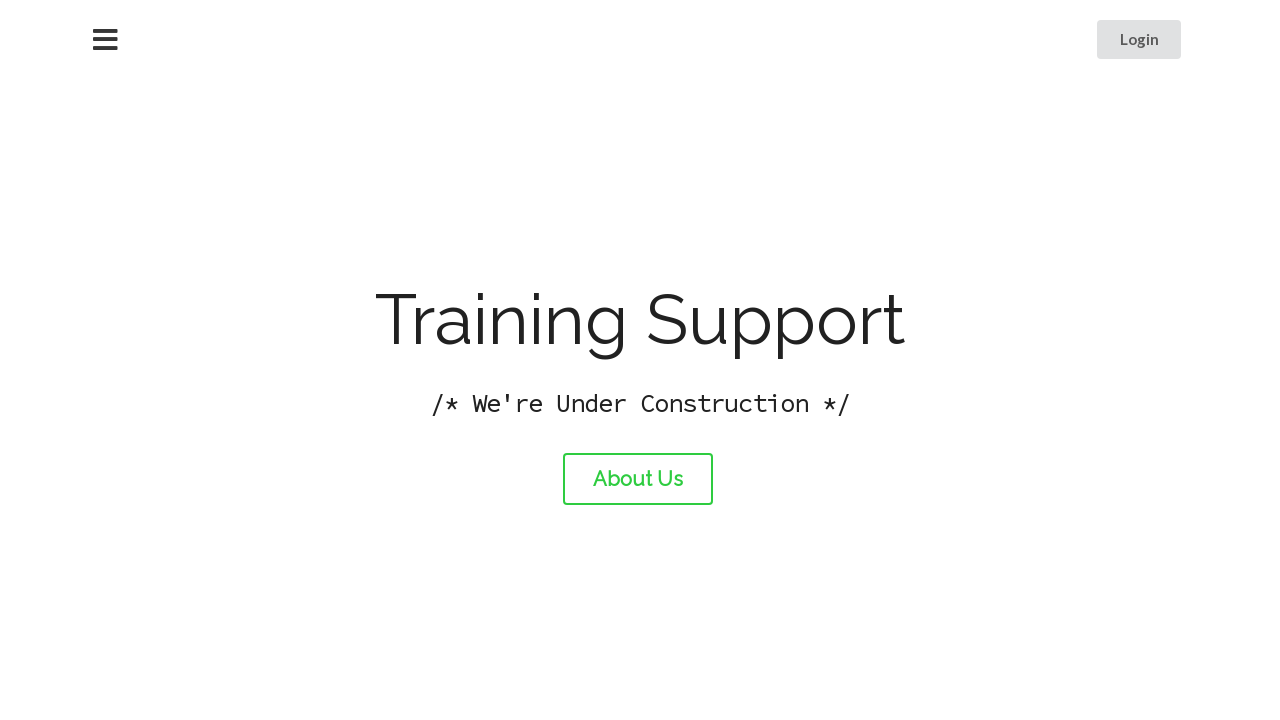

Printed homepage title to console
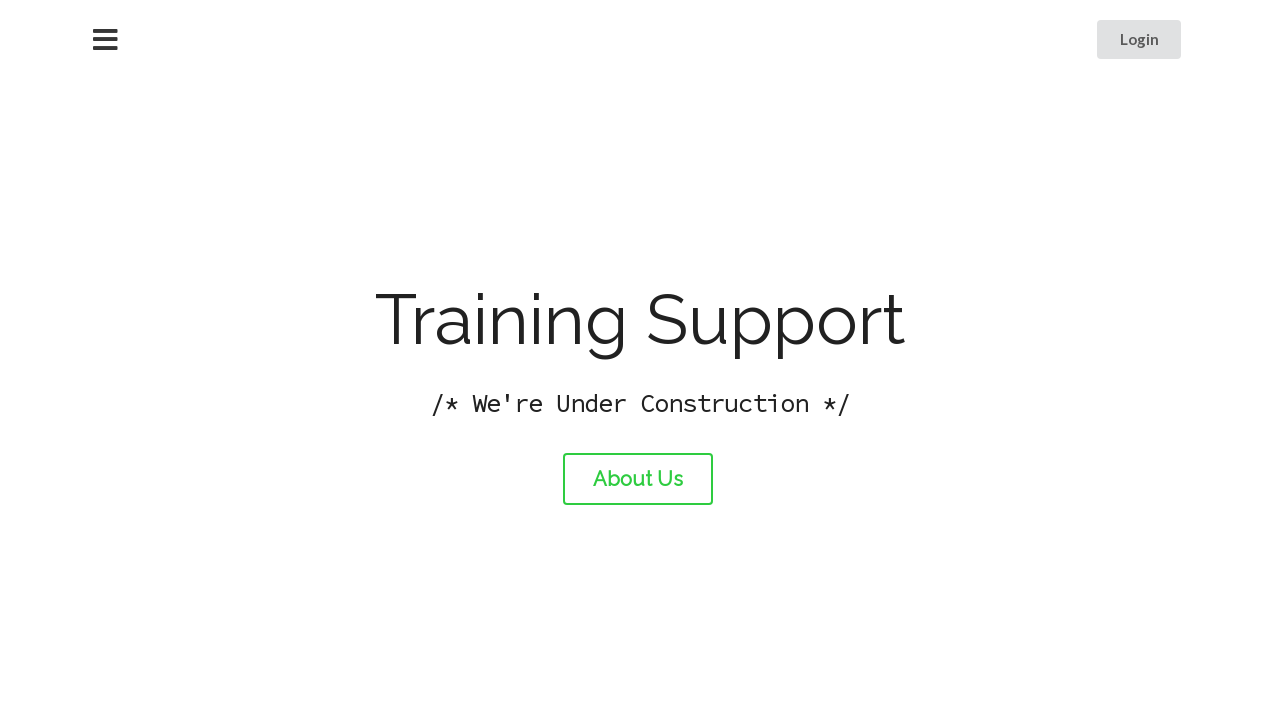

Clicked the about link at (638, 479) on #about-link
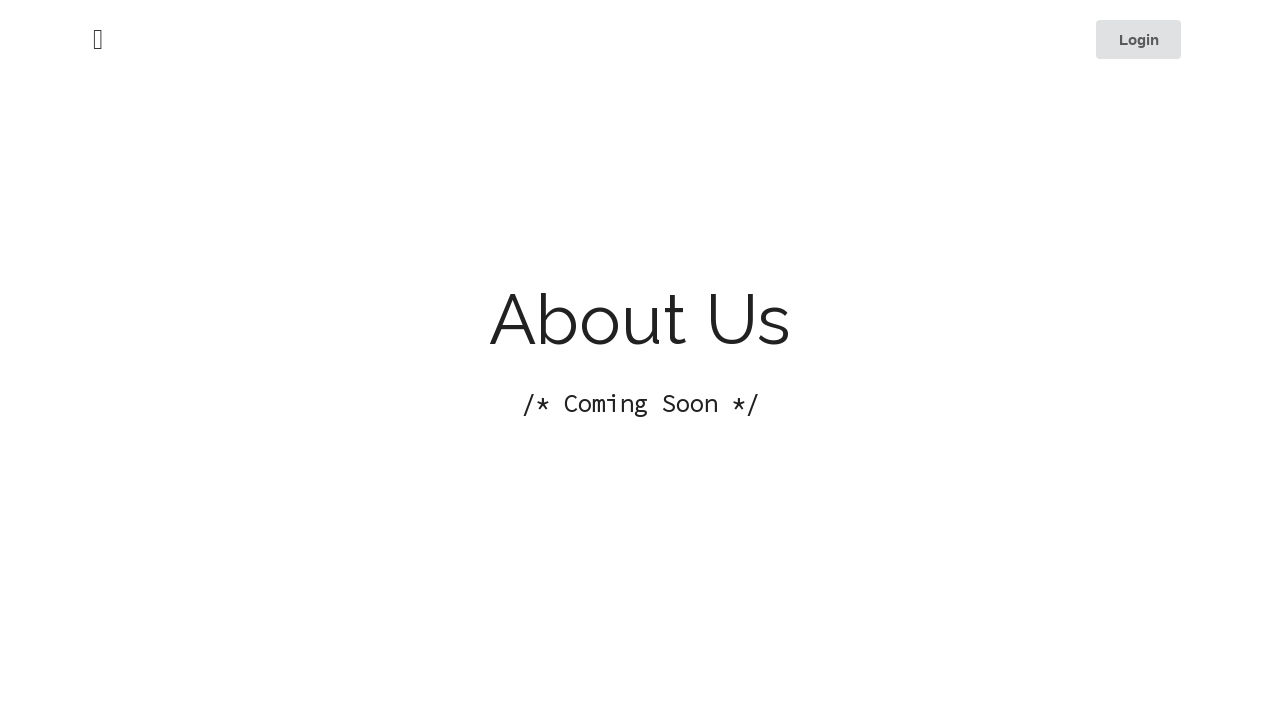

Waited for navigation to complete
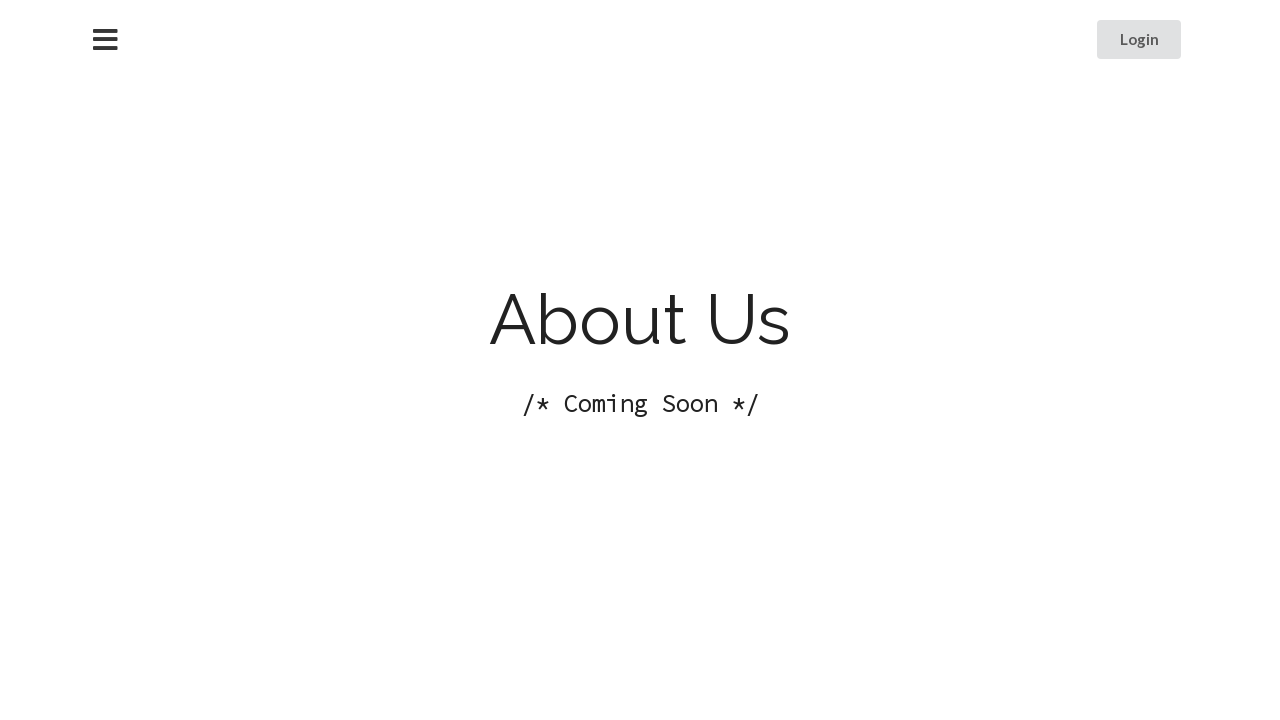

Printed new page title to console
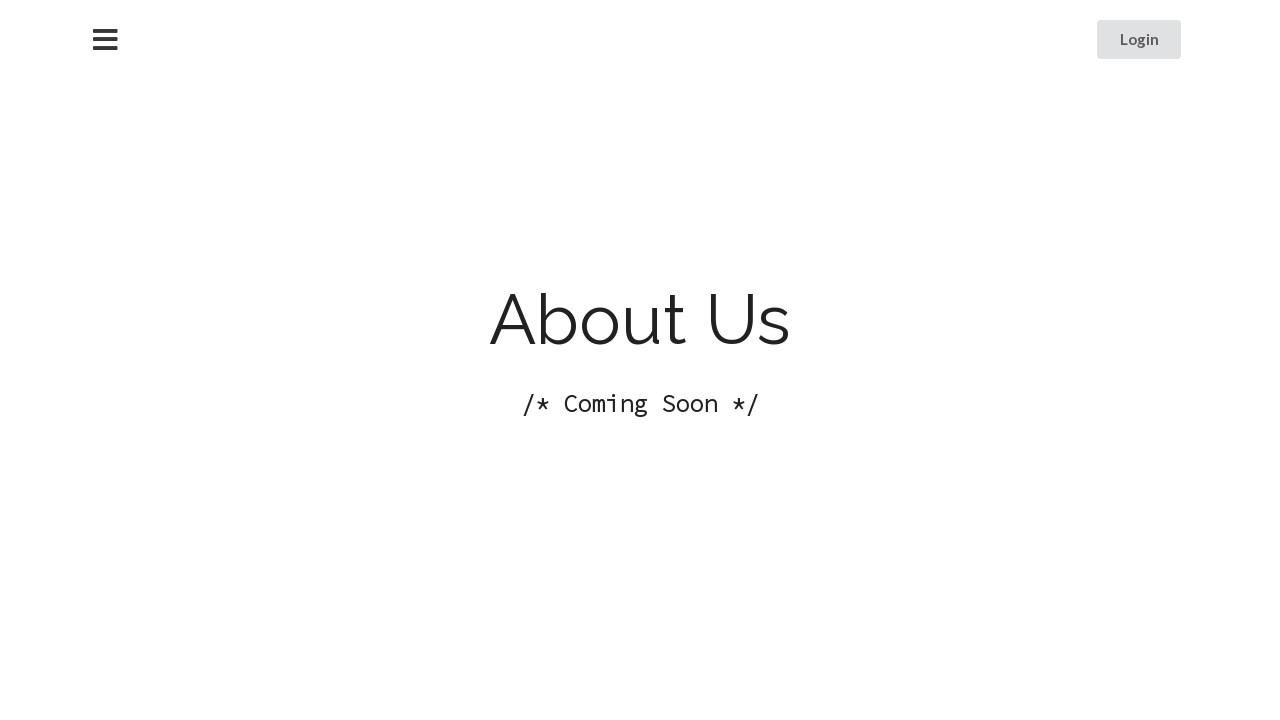

Verified new page title is 'About Training Support'
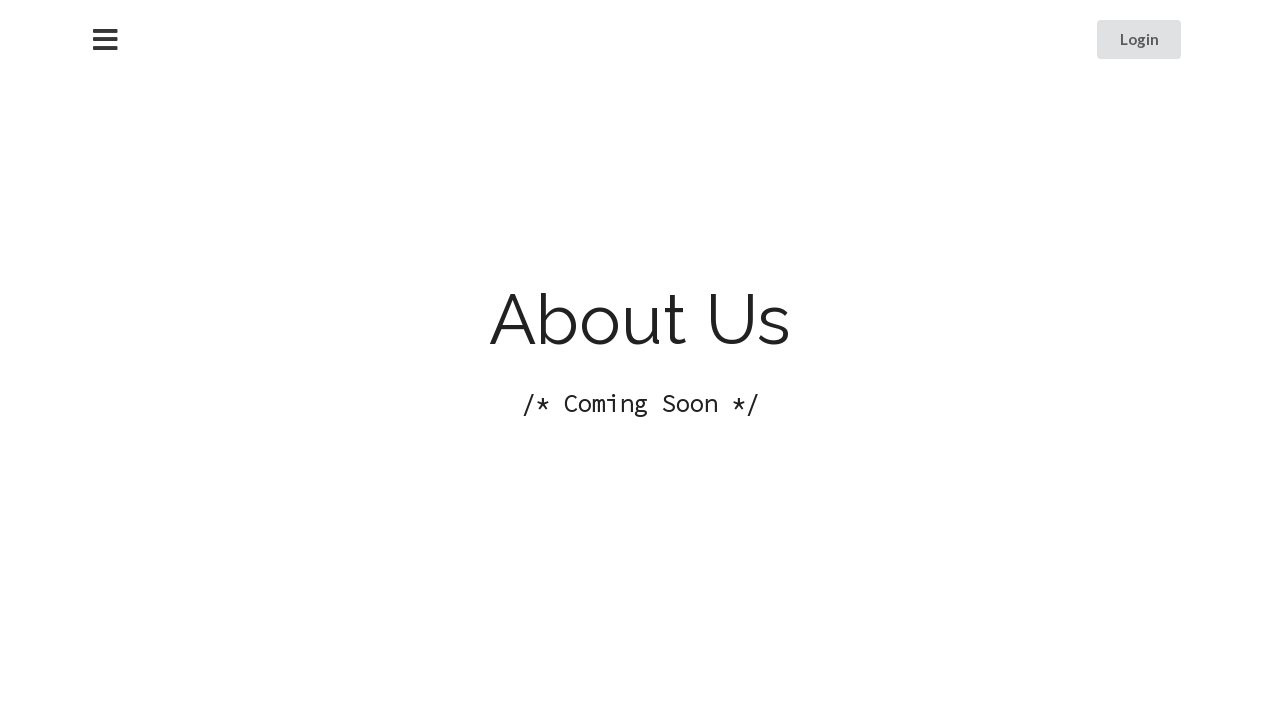

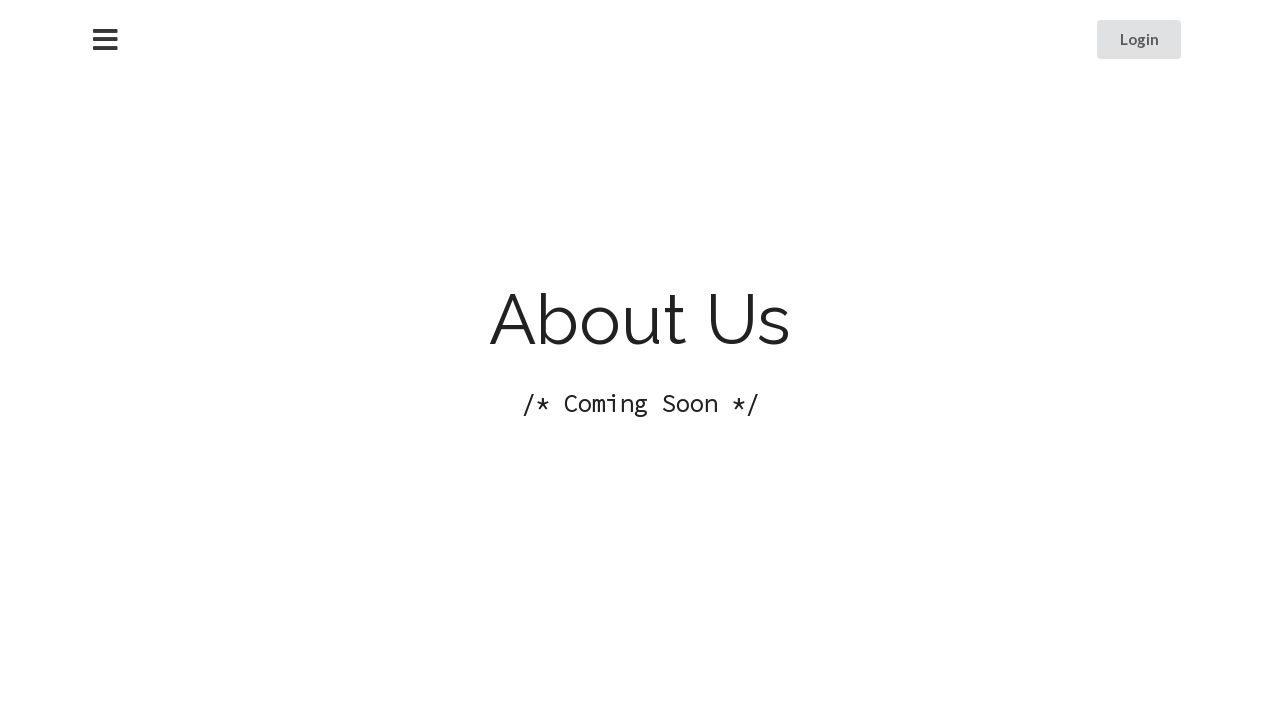